Tests that the counter displays the current number of todo items as items are added.

Starting URL: https://demo.playwright.dev/todomvc

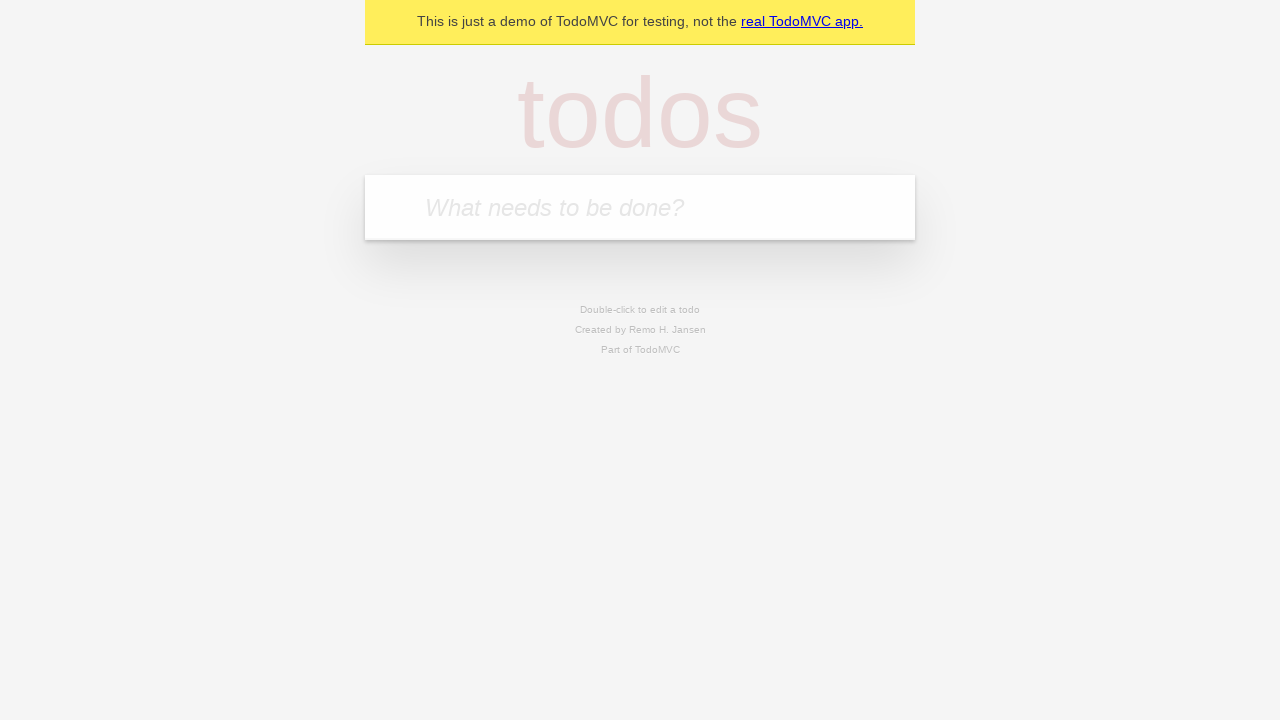

Filled todo input with 'buy some cheese' on internal:attr=[placeholder="What needs to be done?"i]
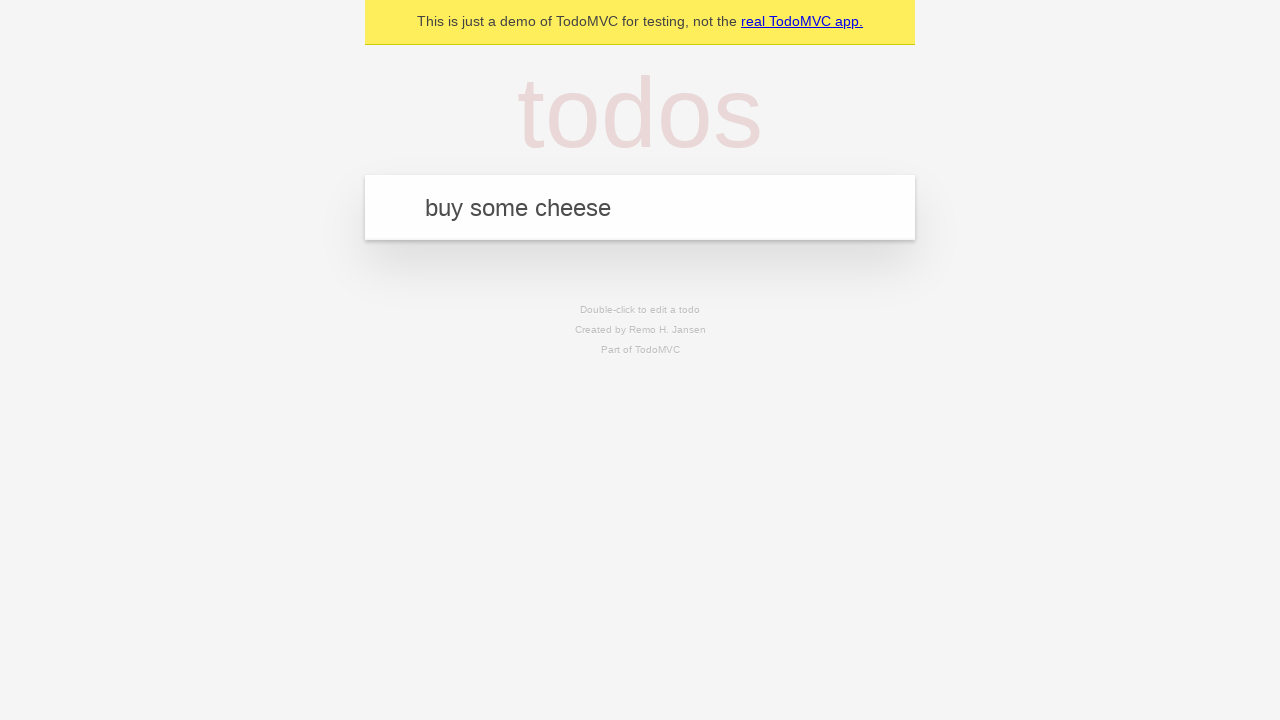

Pressed Enter to add first todo item on internal:attr=[placeholder="What needs to be done?"i]
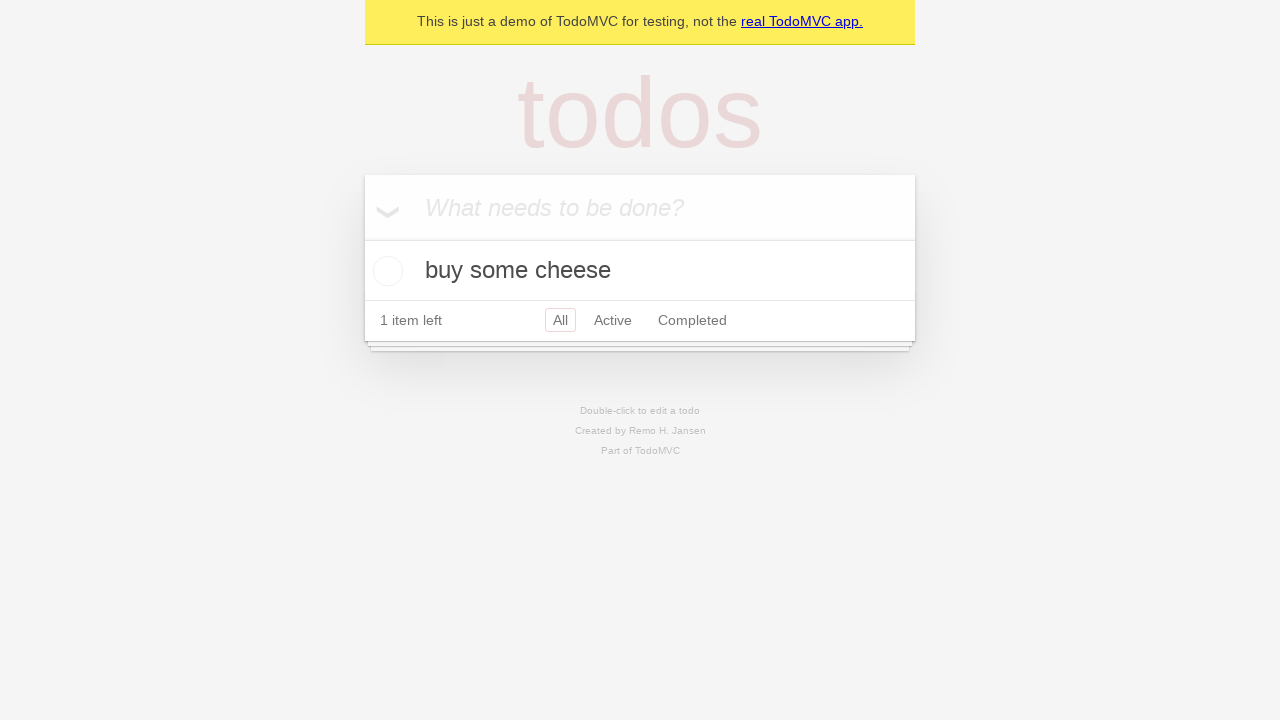

Todo counter element is now visible
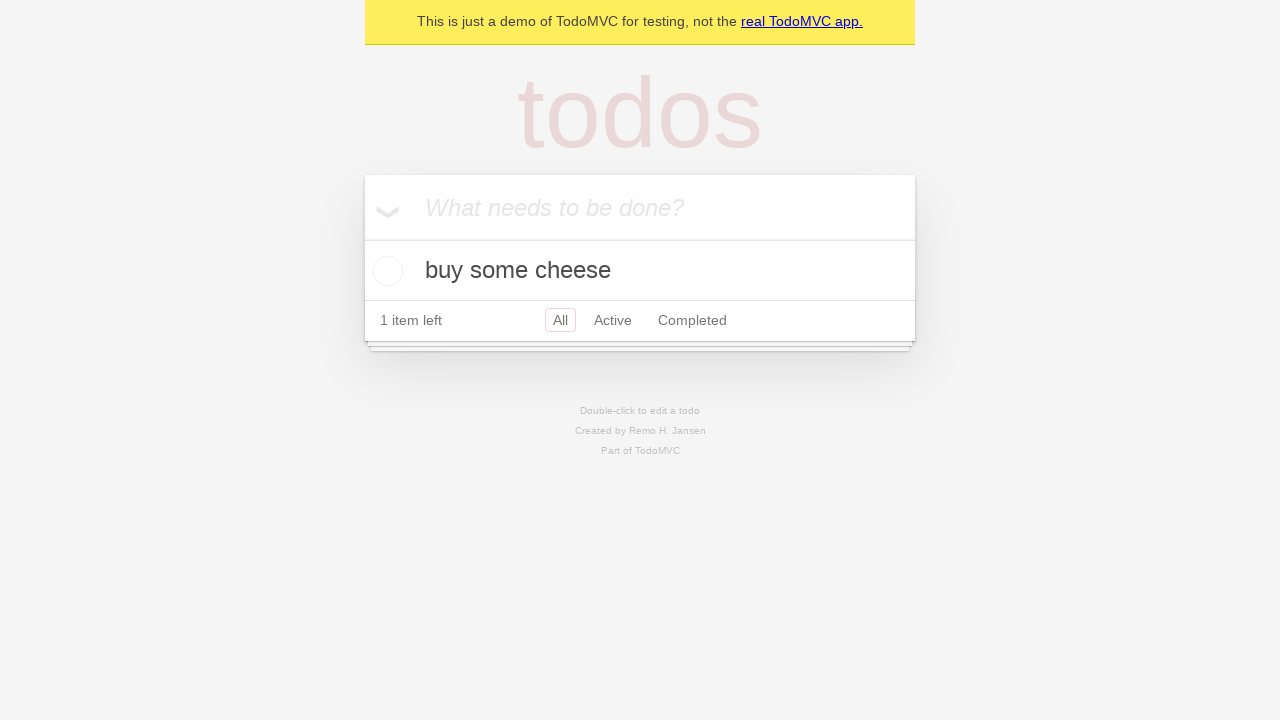

Filled todo input with 'feed the cat' on internal:attr=[placeholder="What needs to be done?"i]
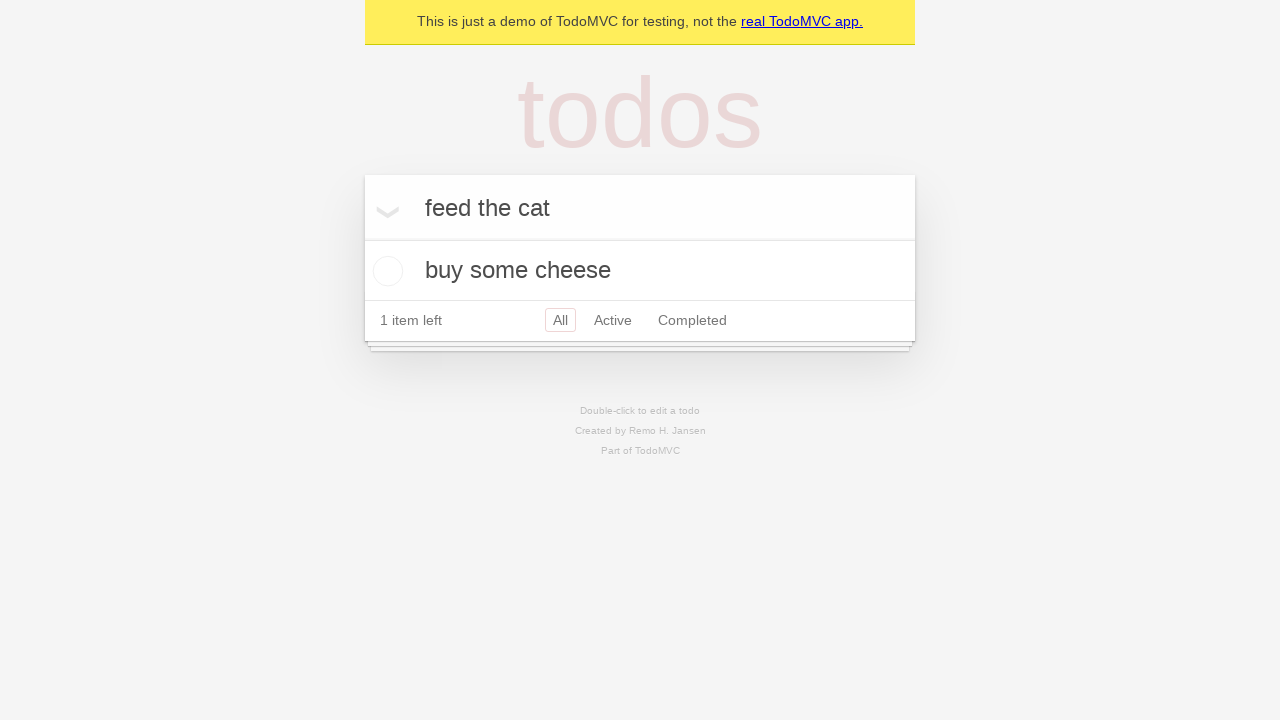

Pressed Enter to add second todo item on internal:attr=[placeholder="What needs to be done?"i]
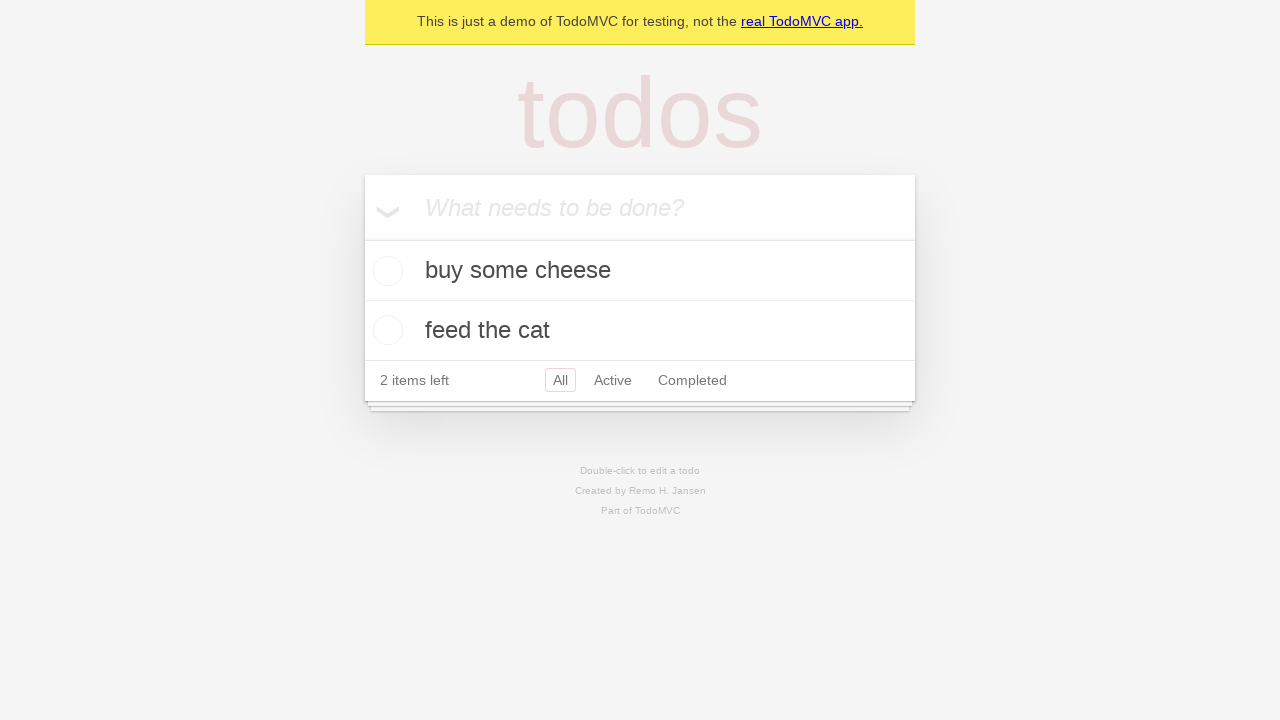

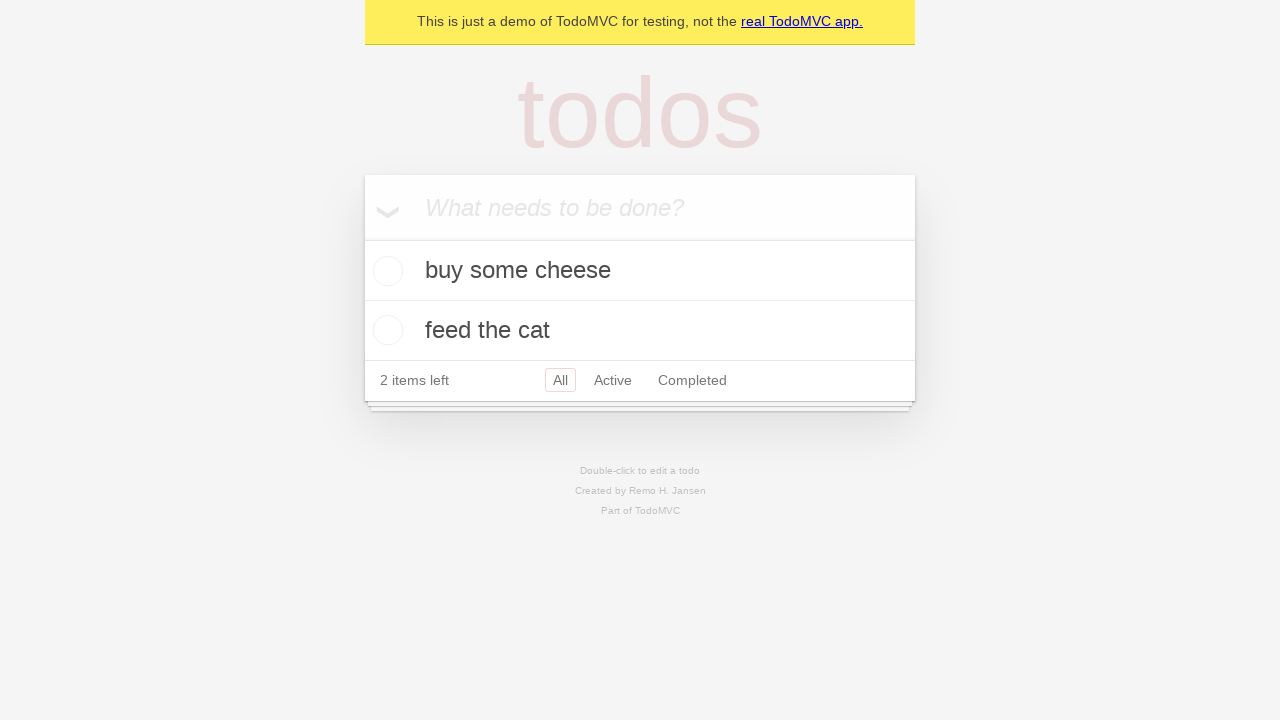